Tests that clicking All filter displays all items after navigating to other filters.

Starting URL: https://demo.playwright.dev/todomvc

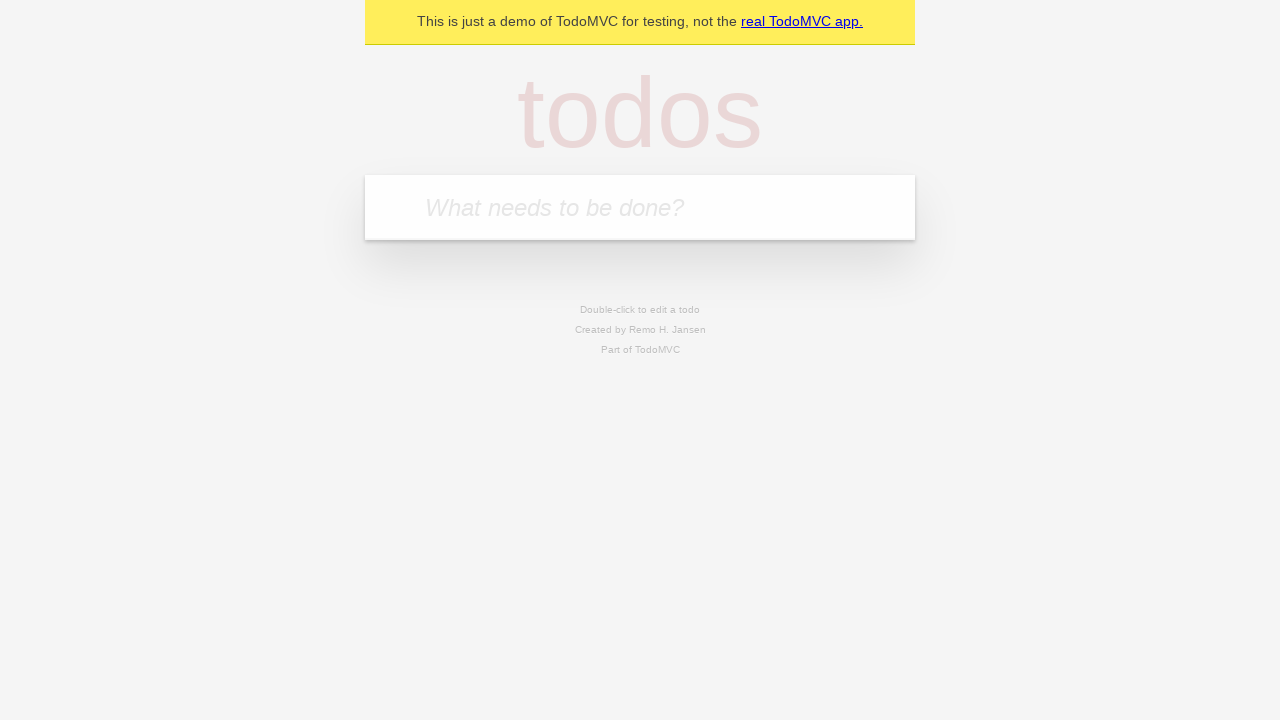

Filled todo input with 'buy some cheese' on internal:attr=[placeholder="What needs to be done?"i]
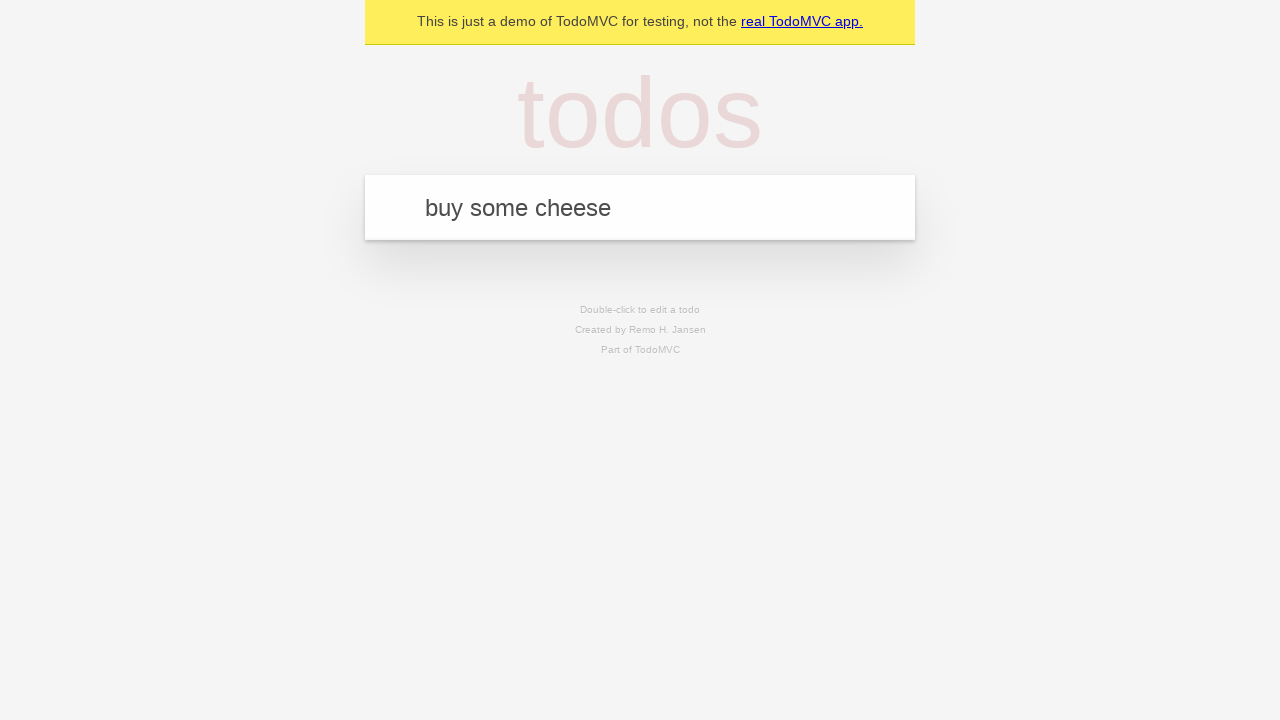

Pressed Enter to add first todo on internal:attr=[placeholder="What needs to be done?"i]
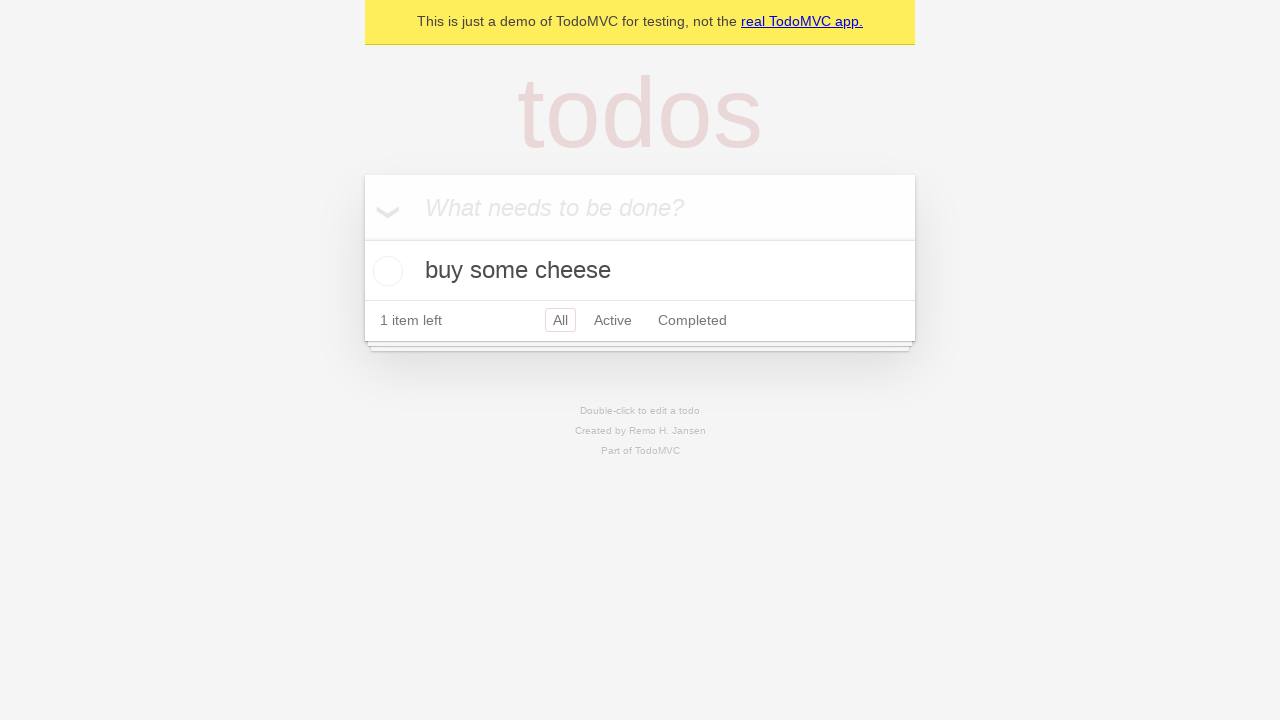

Filled todo input with 'feed the cat' on internal:attr=[placeholder="What needs to be done?"i]
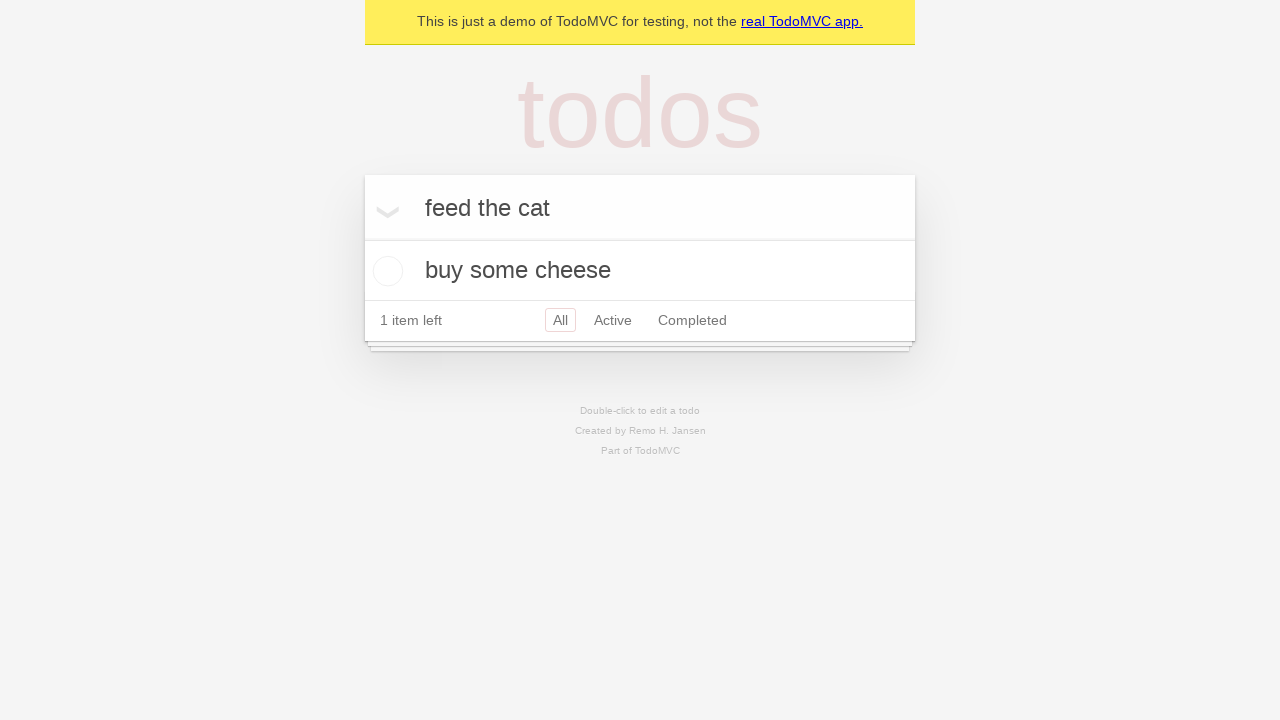

Pressed Enter to add second todo on internal:attr=[placeholder="What needs to be done?"i]
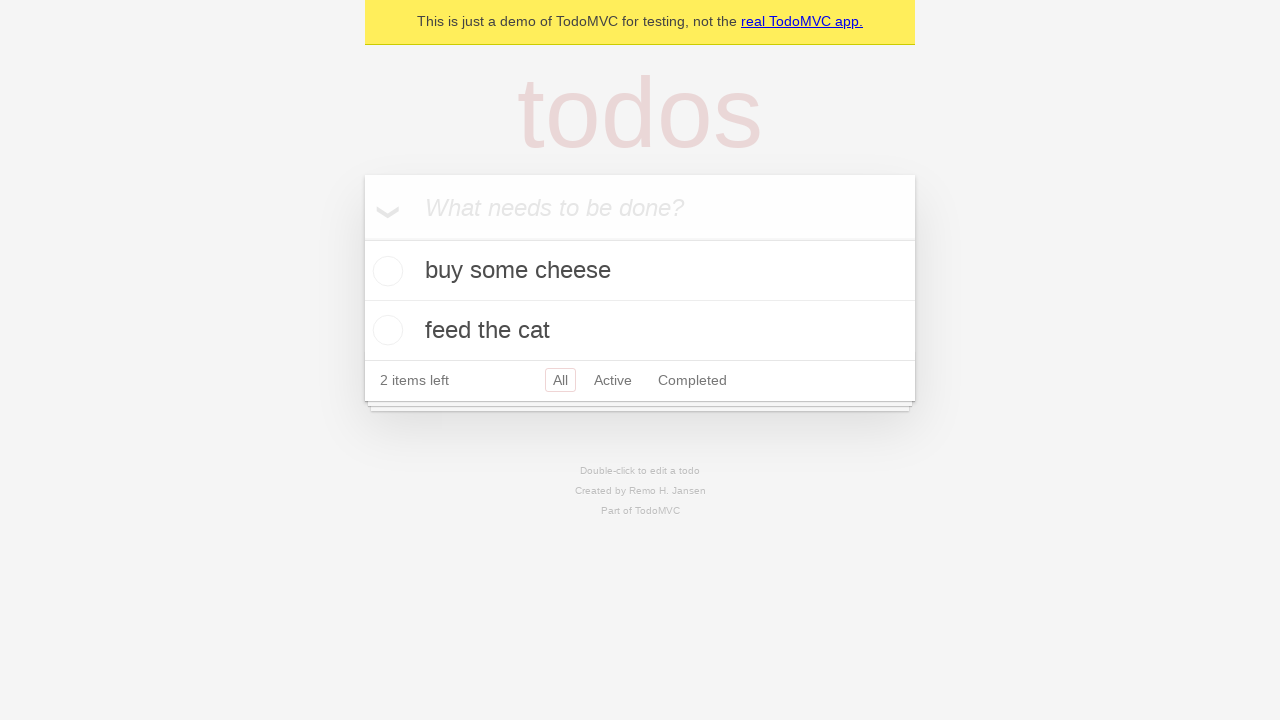

Filled todo input with 'book a doctors appointment' on internal:attr=[placeholder="What needs to be done?"i]
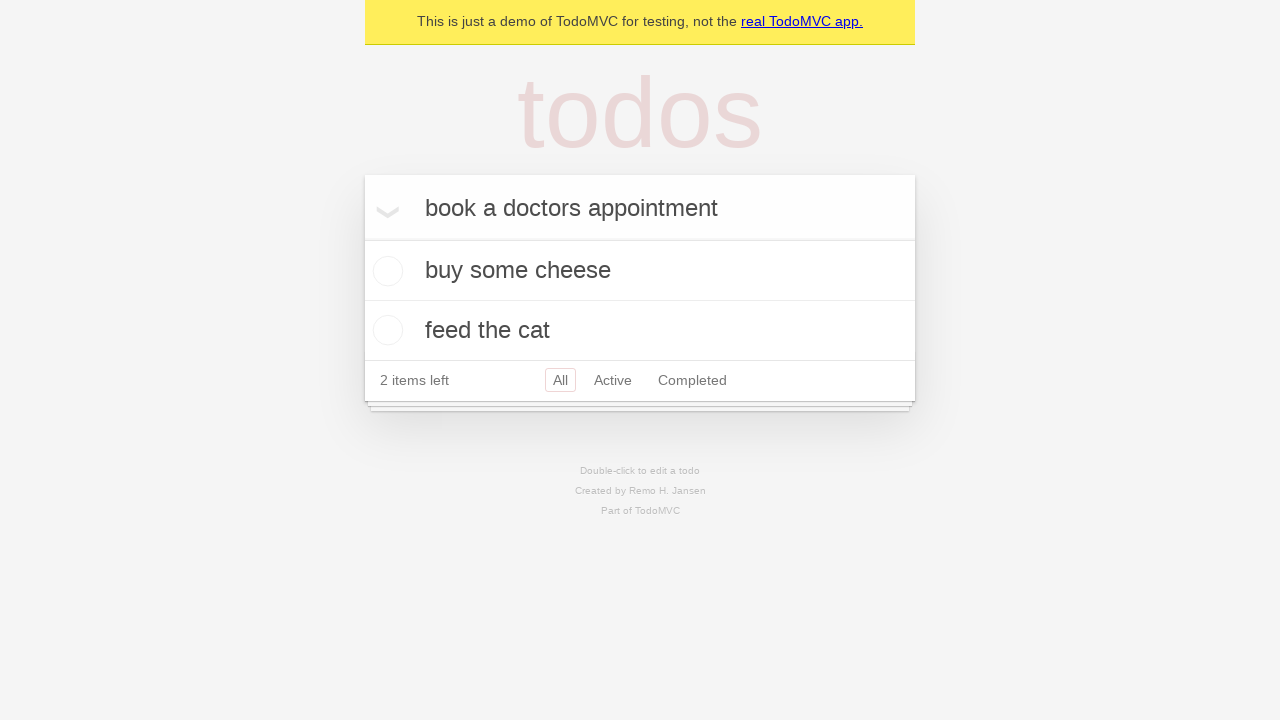

Pressed Enter to add third todo on internal:attr=[placeholder="What needs to be done?"i]
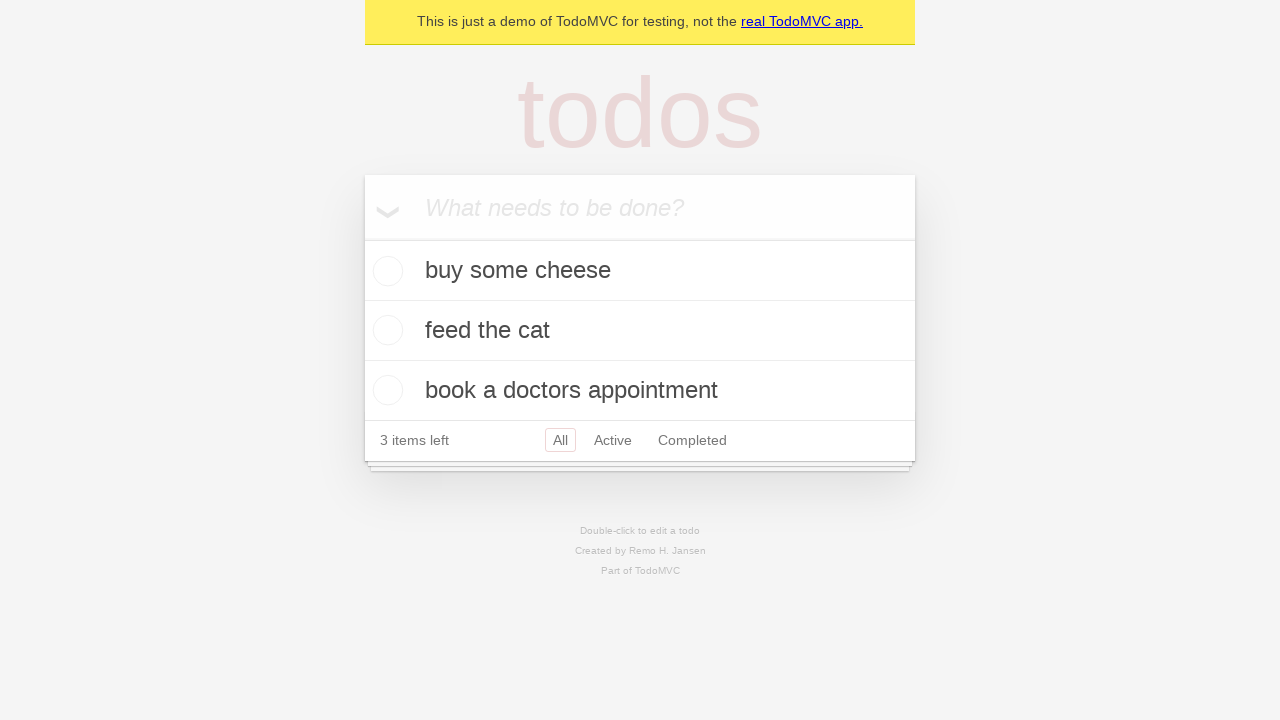

Checked the second todo item at (385, 330) on internal:testid=[data-testid="todo-item"s] >> nth=1 >> internal:role=checkbox
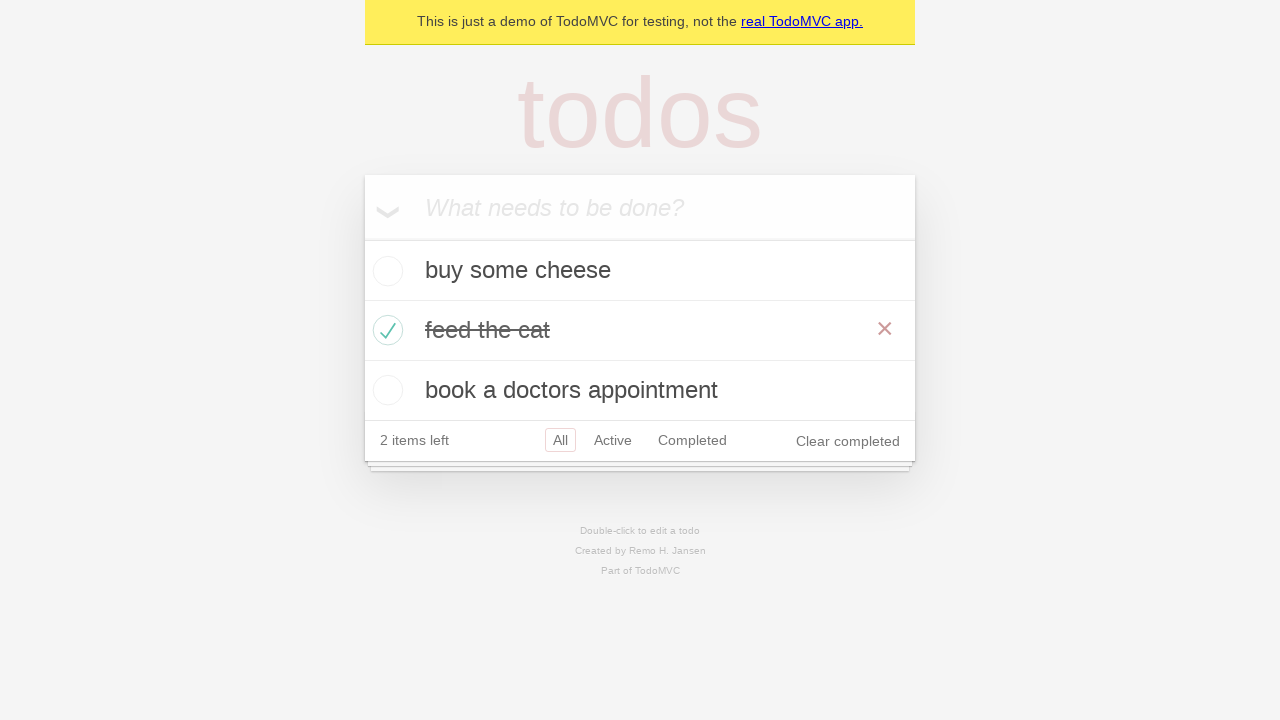

Clicked Active filter at (613, 440) on internal:role=link[name="Active"i]
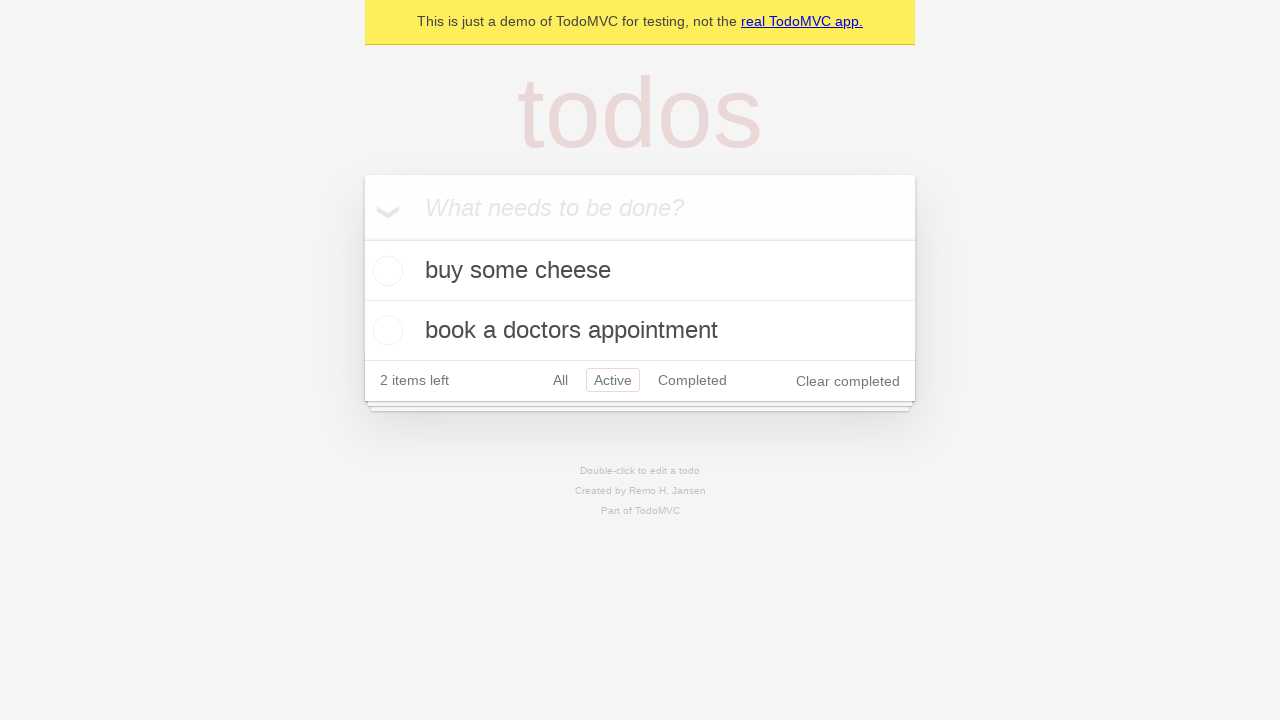

Clicked Completed filter at (692, 380) on internal:role=link[name="Completed"i]
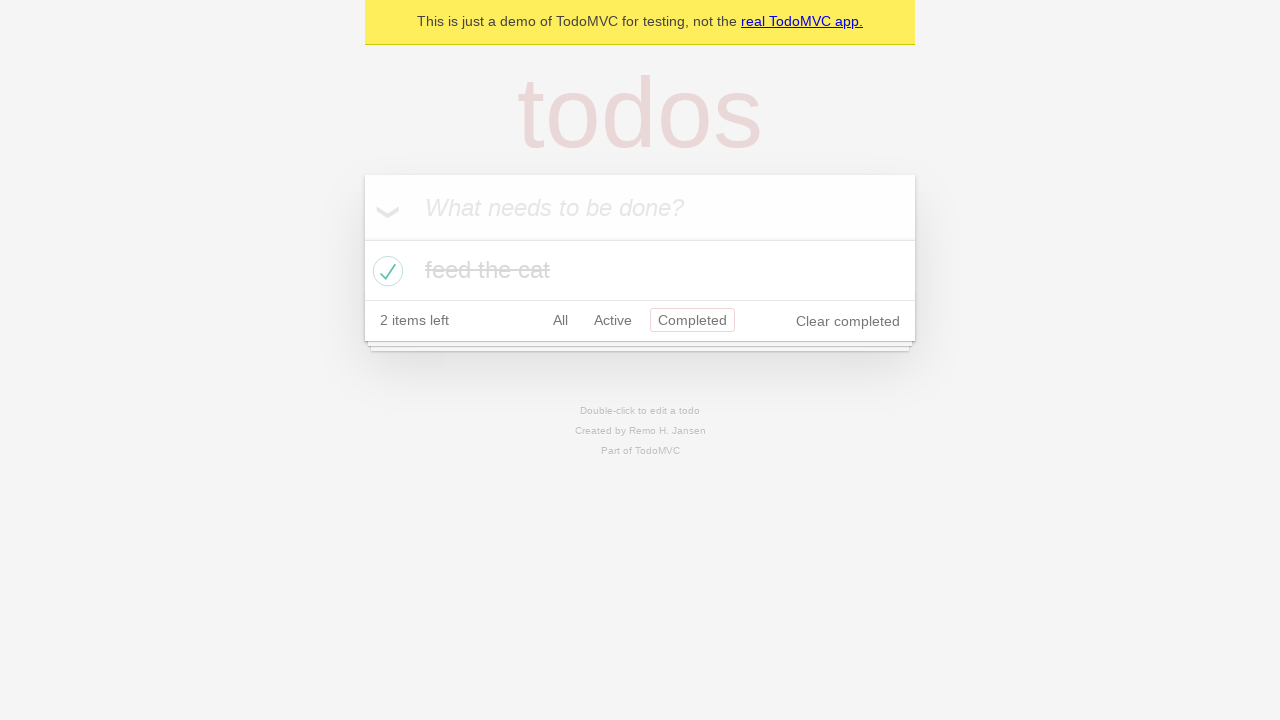

Clicked All filter to display all items at (560, 320) on internal:role=link[name="All"i]
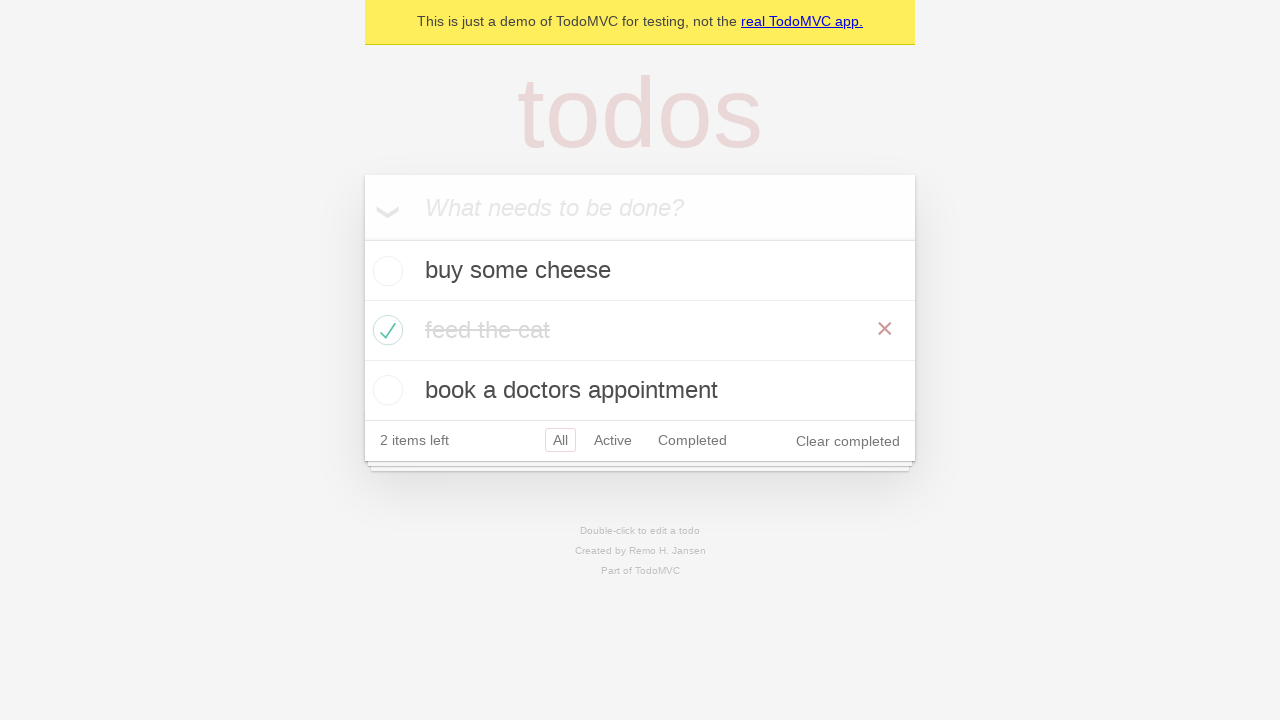

All todo items loaded and visible
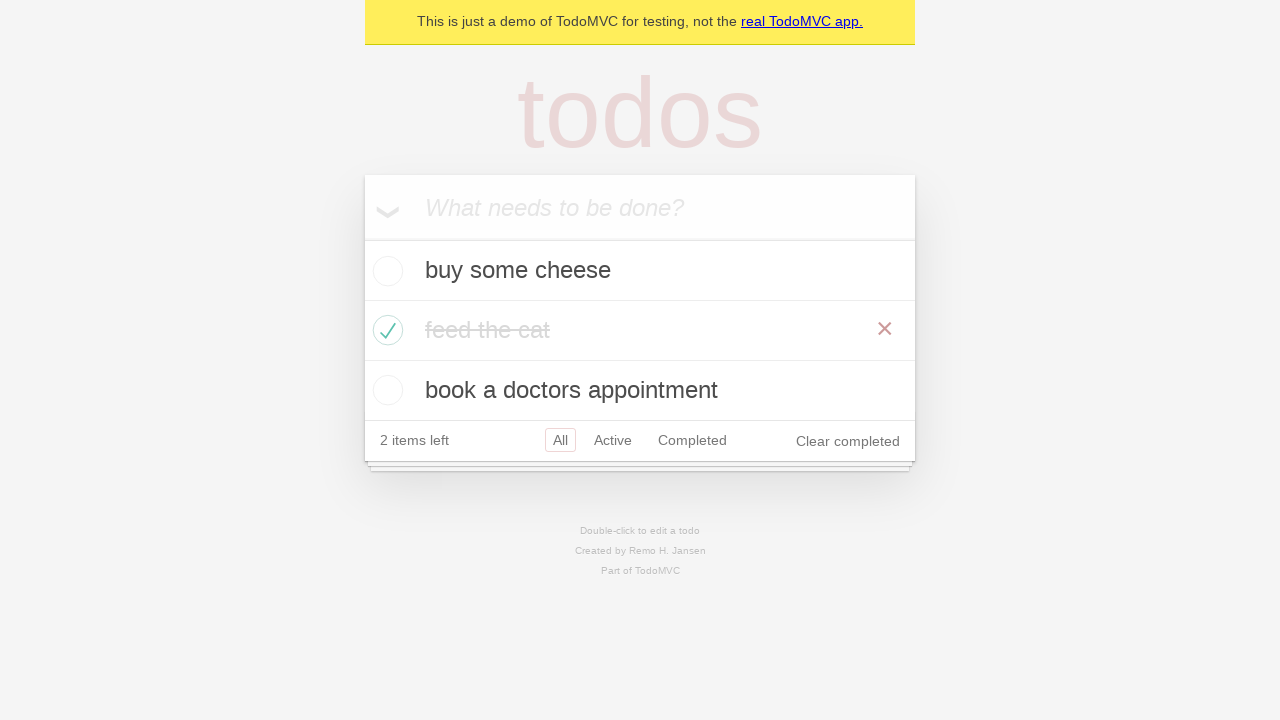

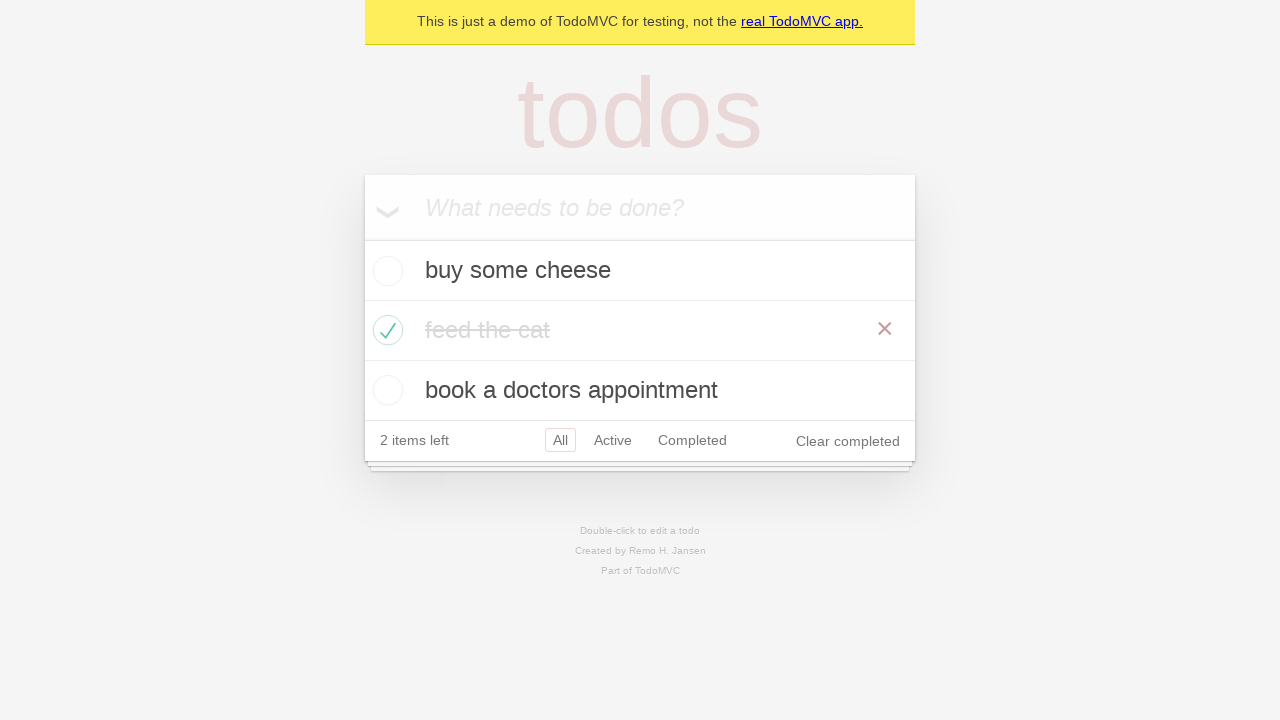